Tests confirm alert handling by clicking a button that triggers a confirmation dialog and then dismissing it

Starting URL: https://seleniumautomationpractice.blogspot.com/2018/01/blog-post.html

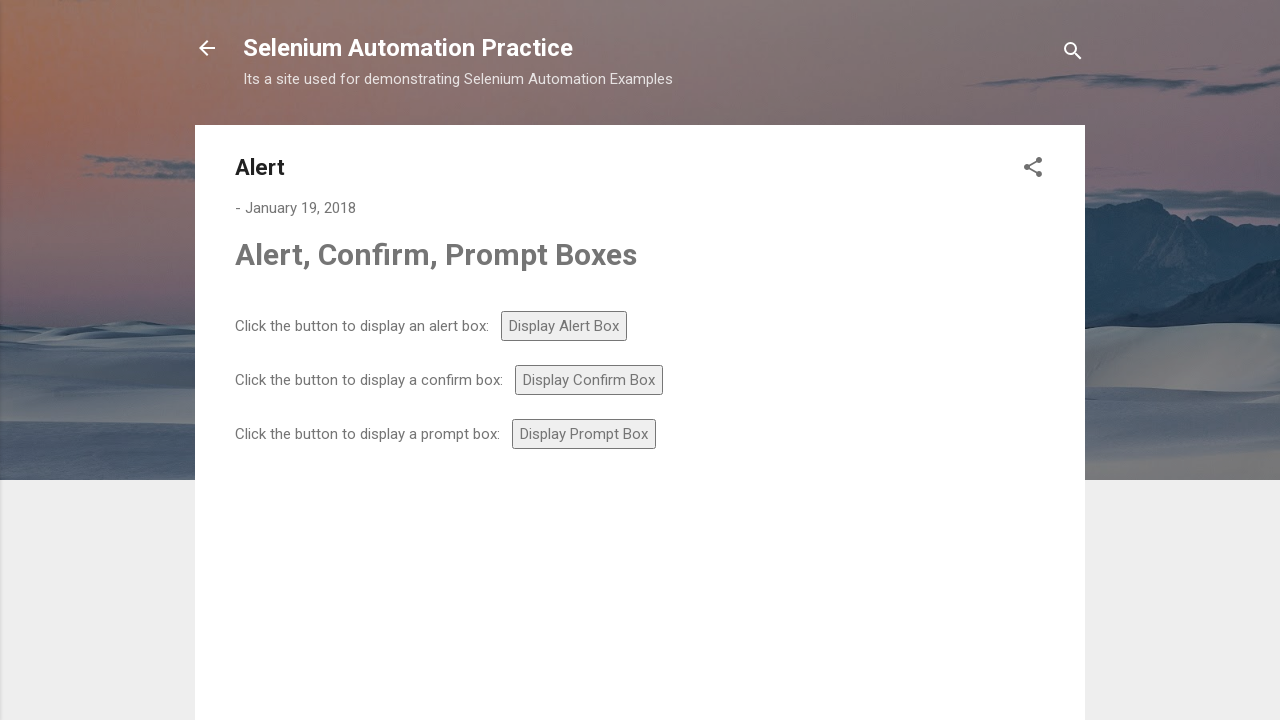

Set up dialog handler to dismiss confirmation alerts
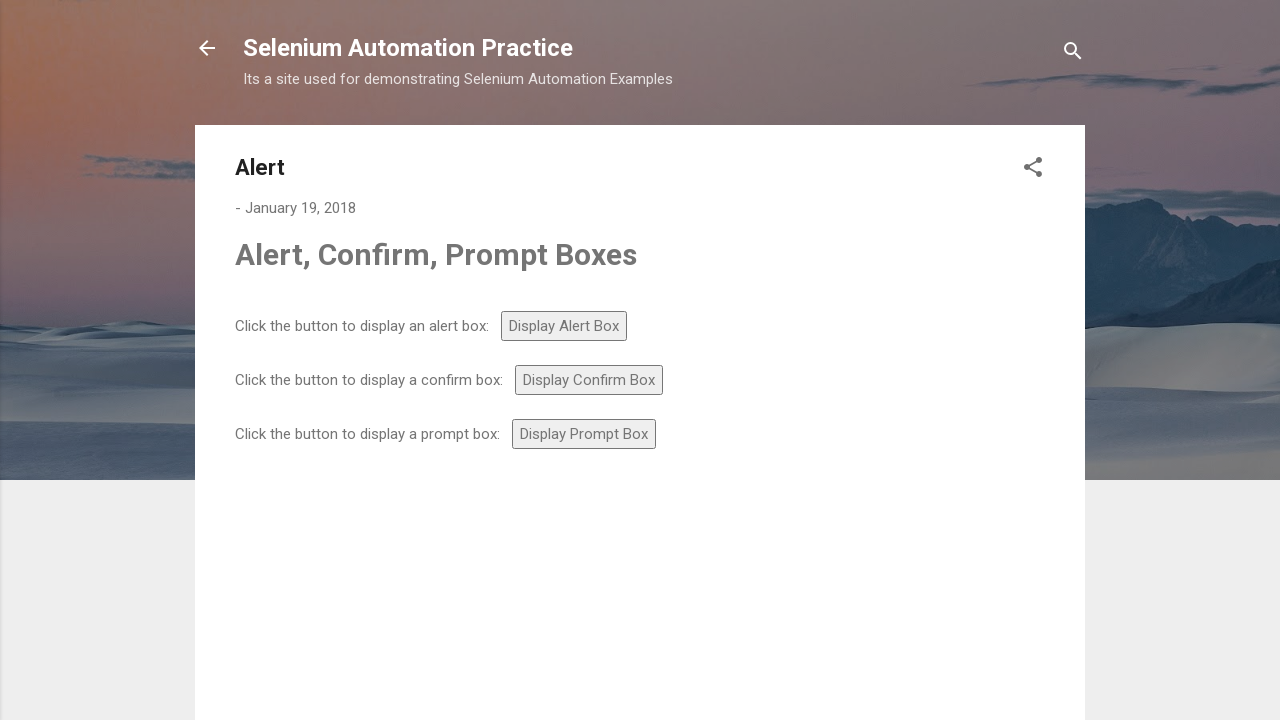

Clicked confirm button to trigger confirmation dialog at (589, 380) on #confirm
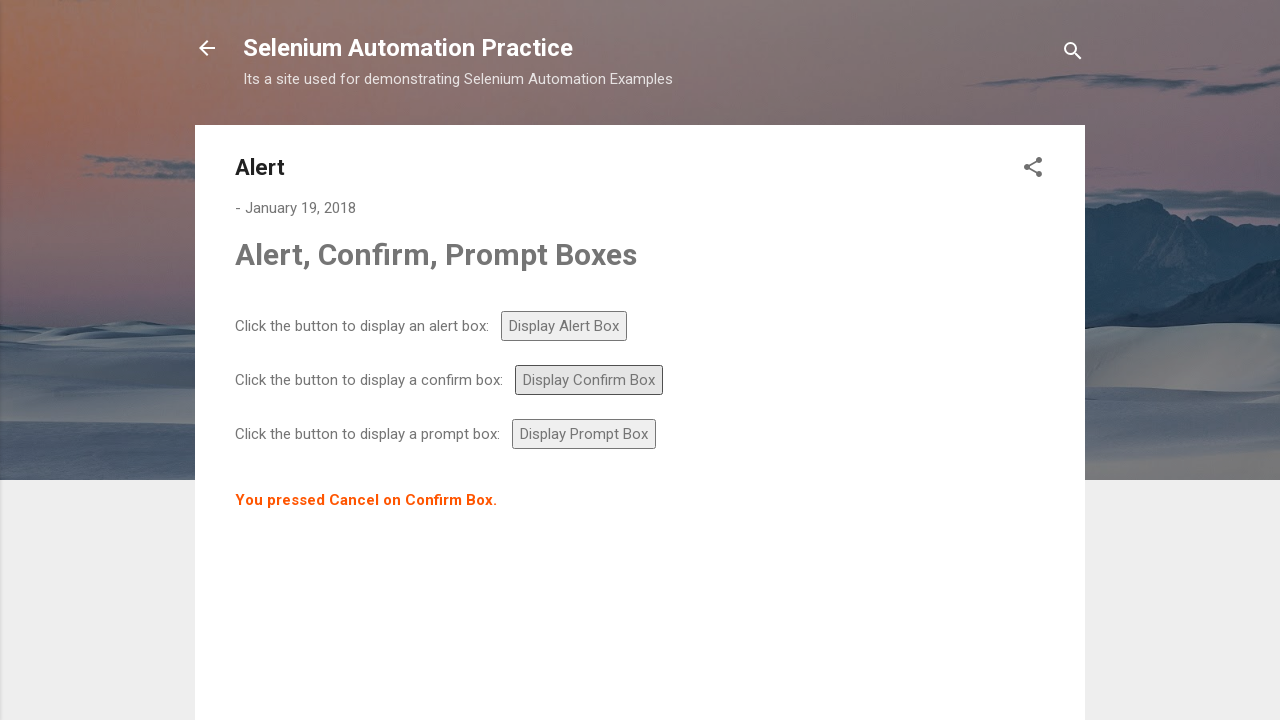

Waited for dialog handling to complete
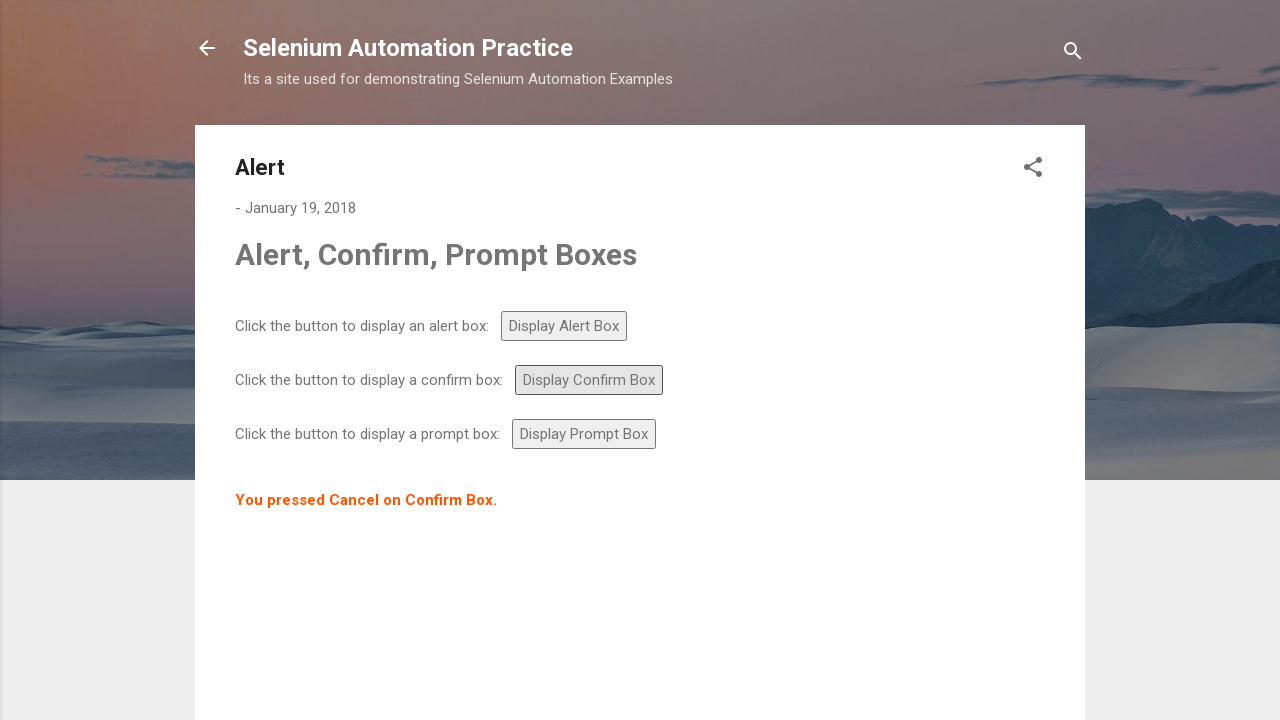

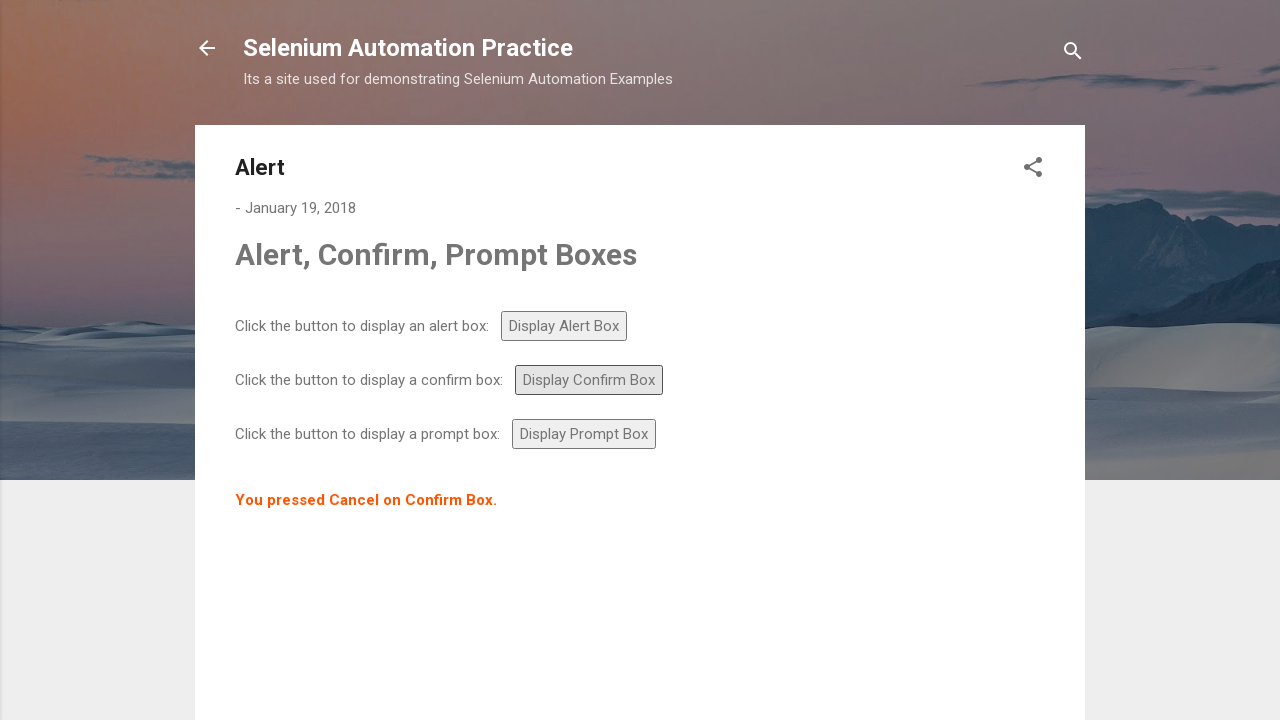